Tests that edits are cancelled when pressing Escape key

Starting URL: https://demo.playwright.dev/todomvc

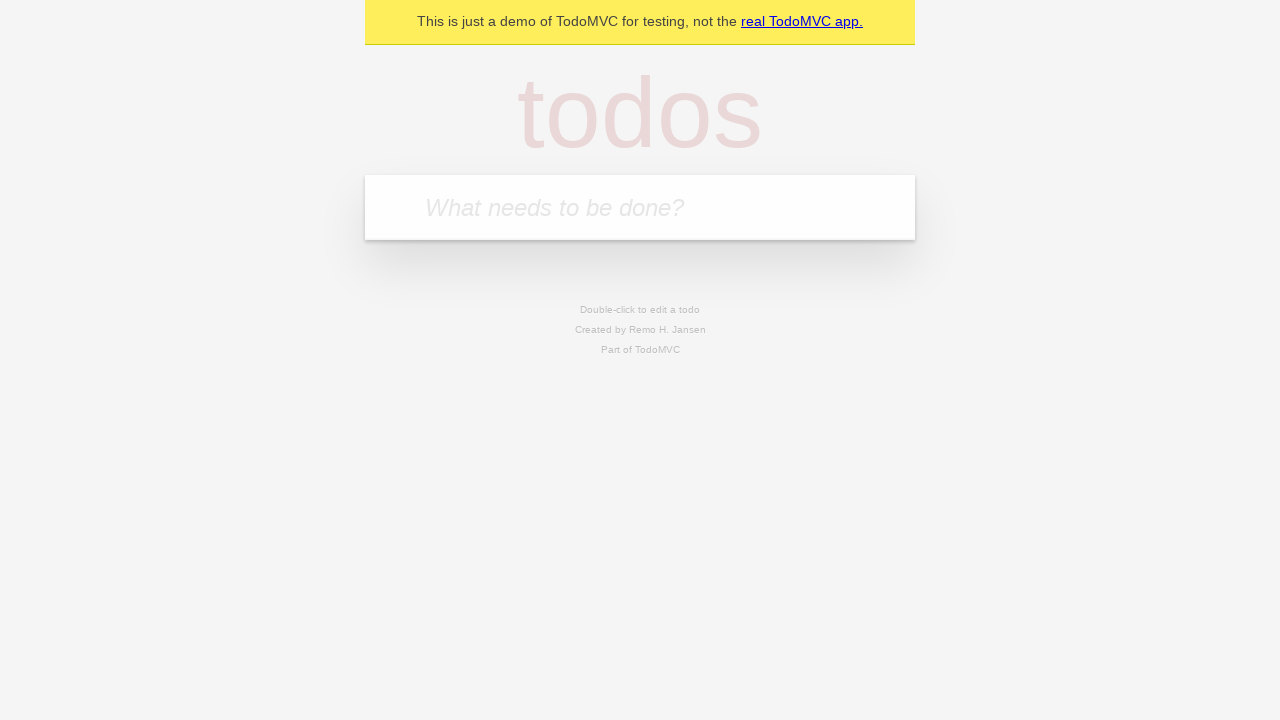

Filled new todo input with 'buy some cheese' on internal:attr=[placeholder="What needs to be done?"i]
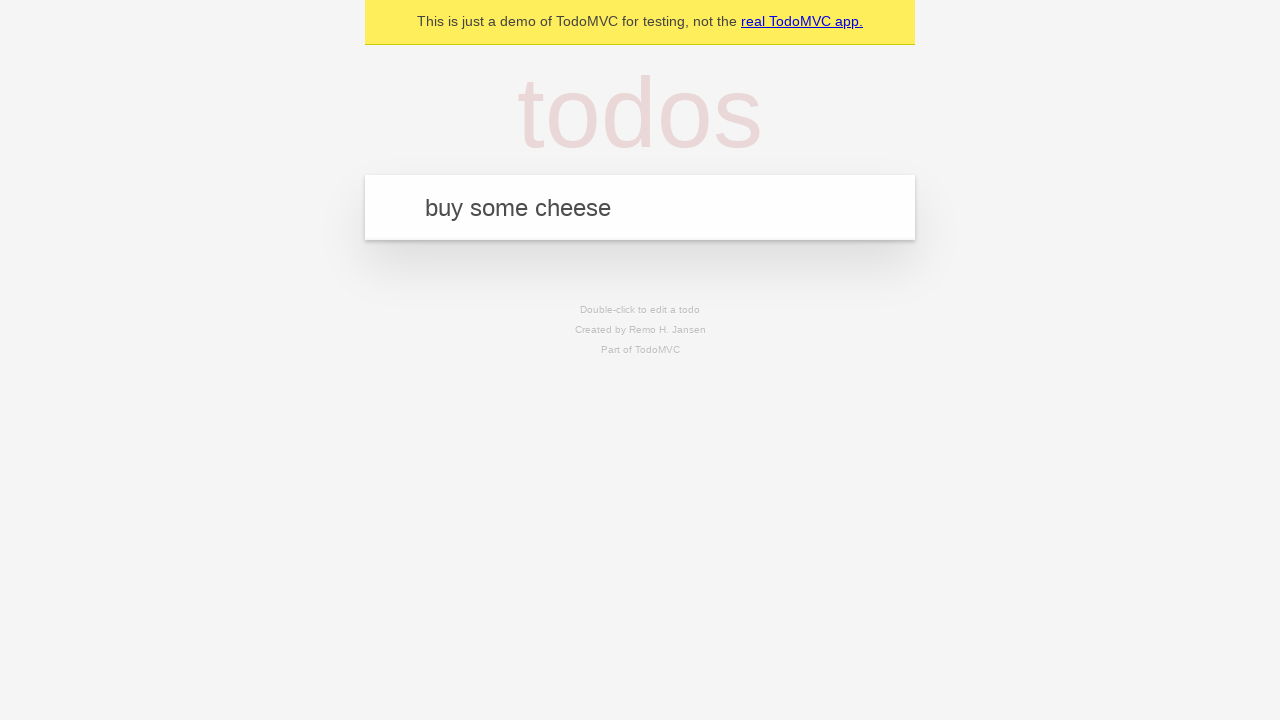

Pressed Enter to create todo 'buy some cheese' on internal:attr=[placeholder="What needs to be done?"i]
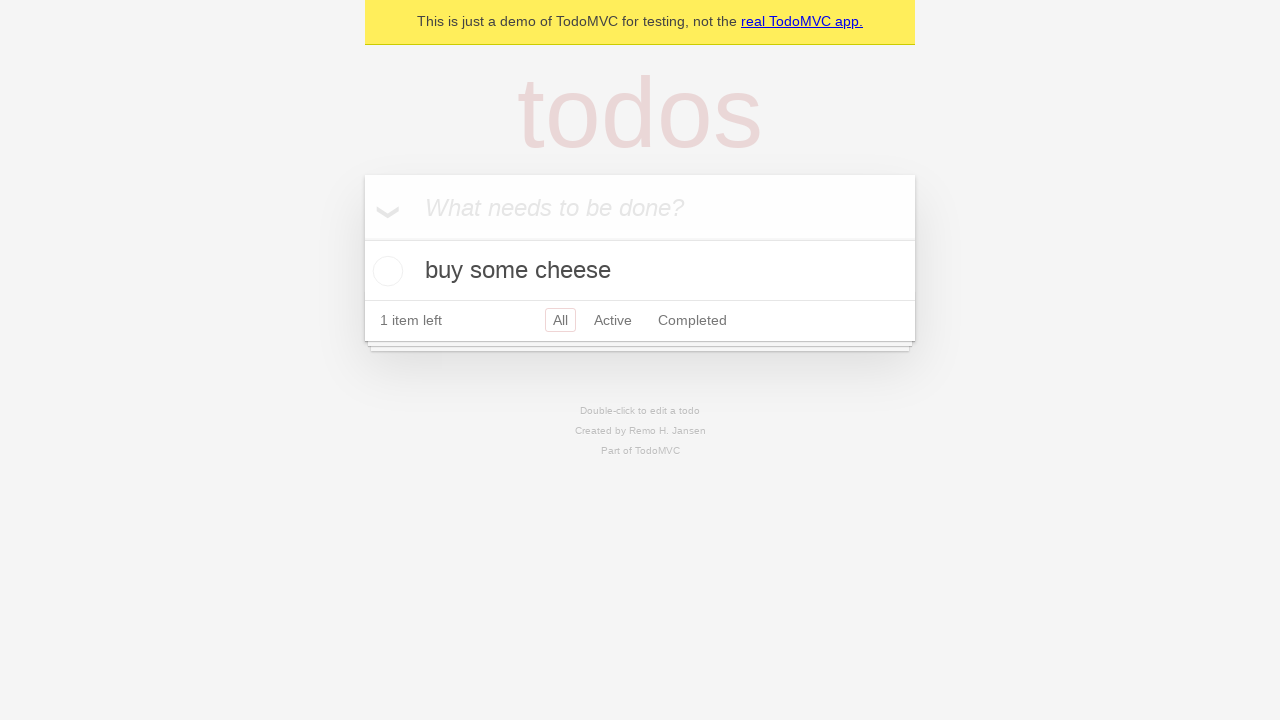

Filled new todo input with 'feed the cat' on internal:attr=[placeholder="What needs to be done?"i]
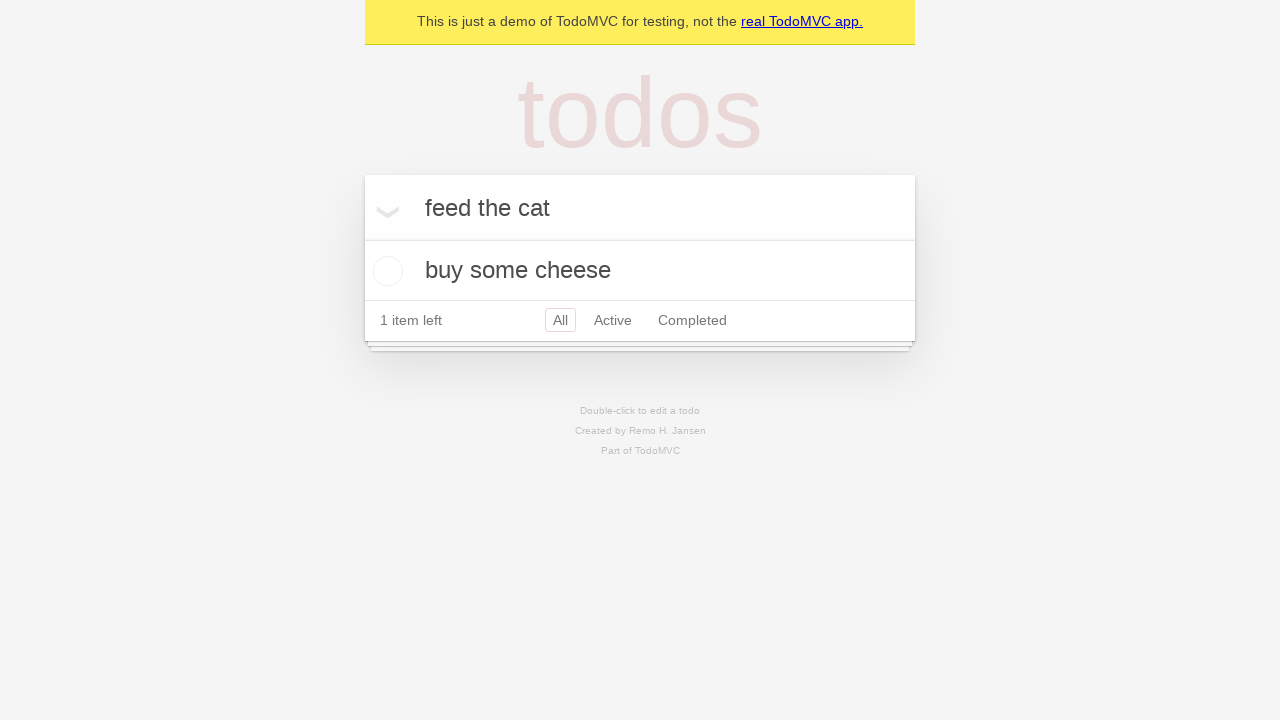

Pressed Enter to create todo 'feed the cat' on internal:attr=[placeholder="What needs to be done?"i]
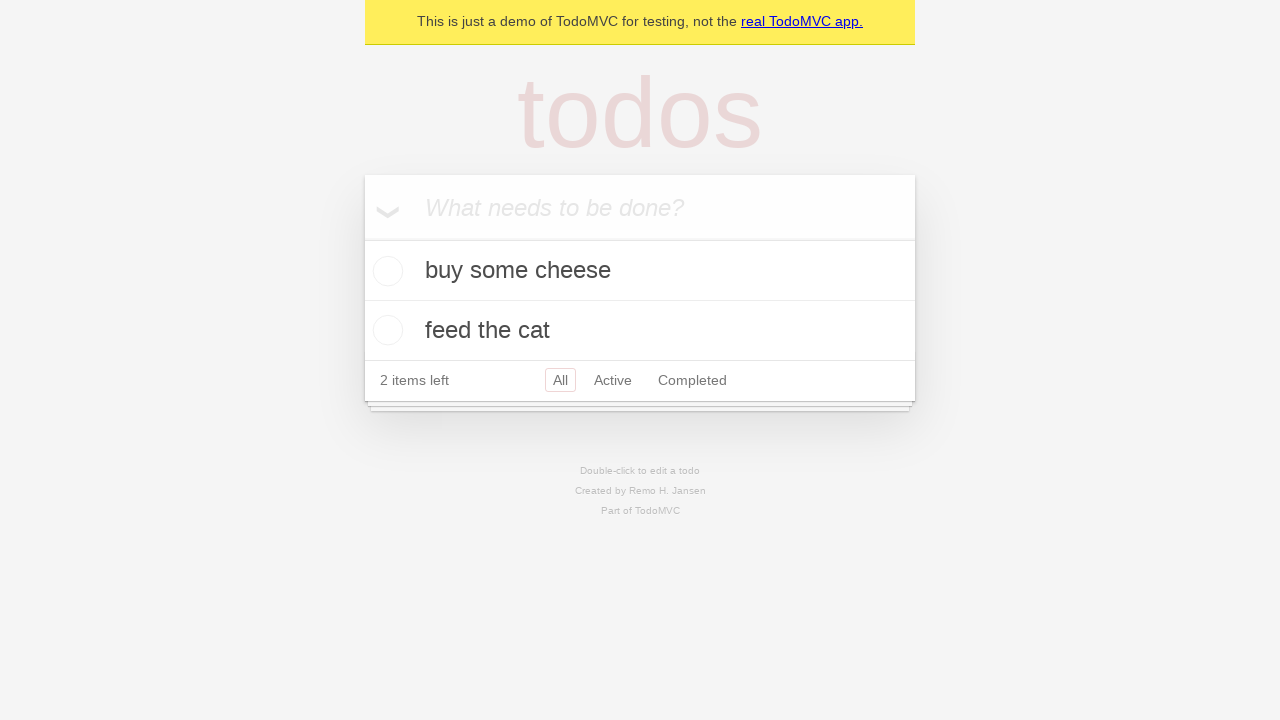

Filled new todo input with 'book a doctors appointment' on internal:attr=[placeholder="What needs to be done?"i]
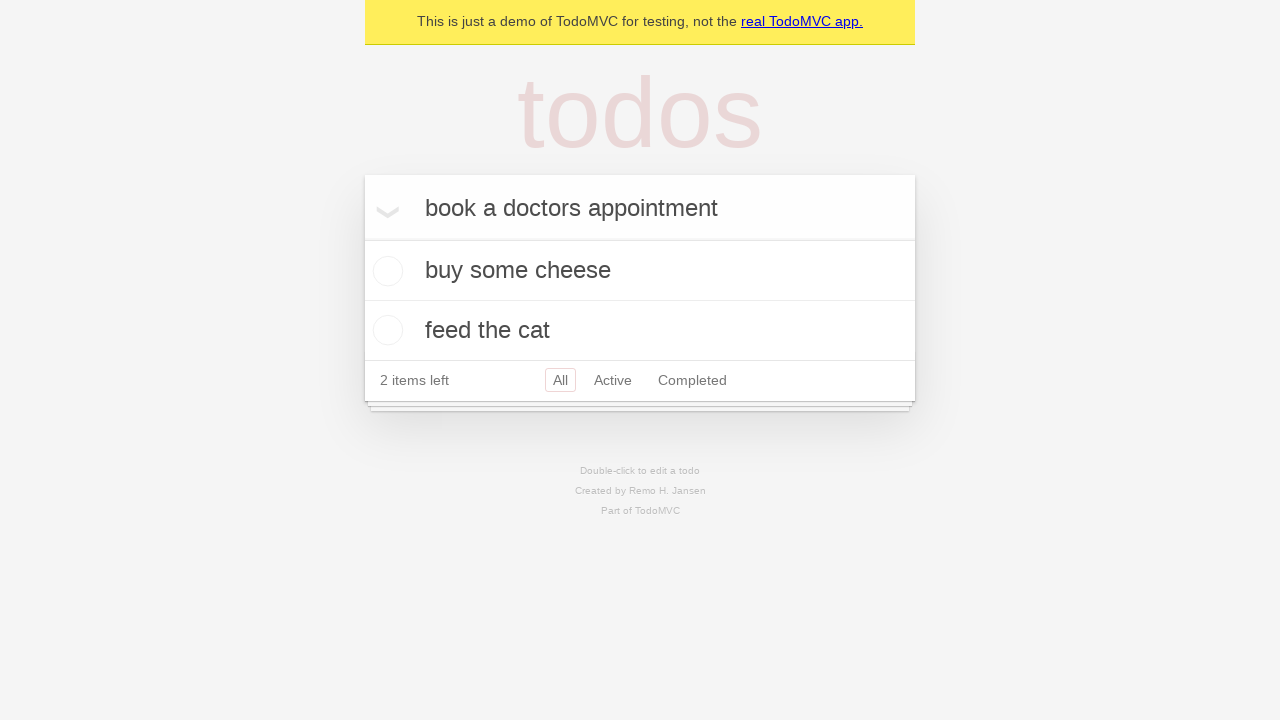

Pressed Enter to create todo 'book a doctors appointment' on internal:attr=[placeholder="What needs to be done?"i]
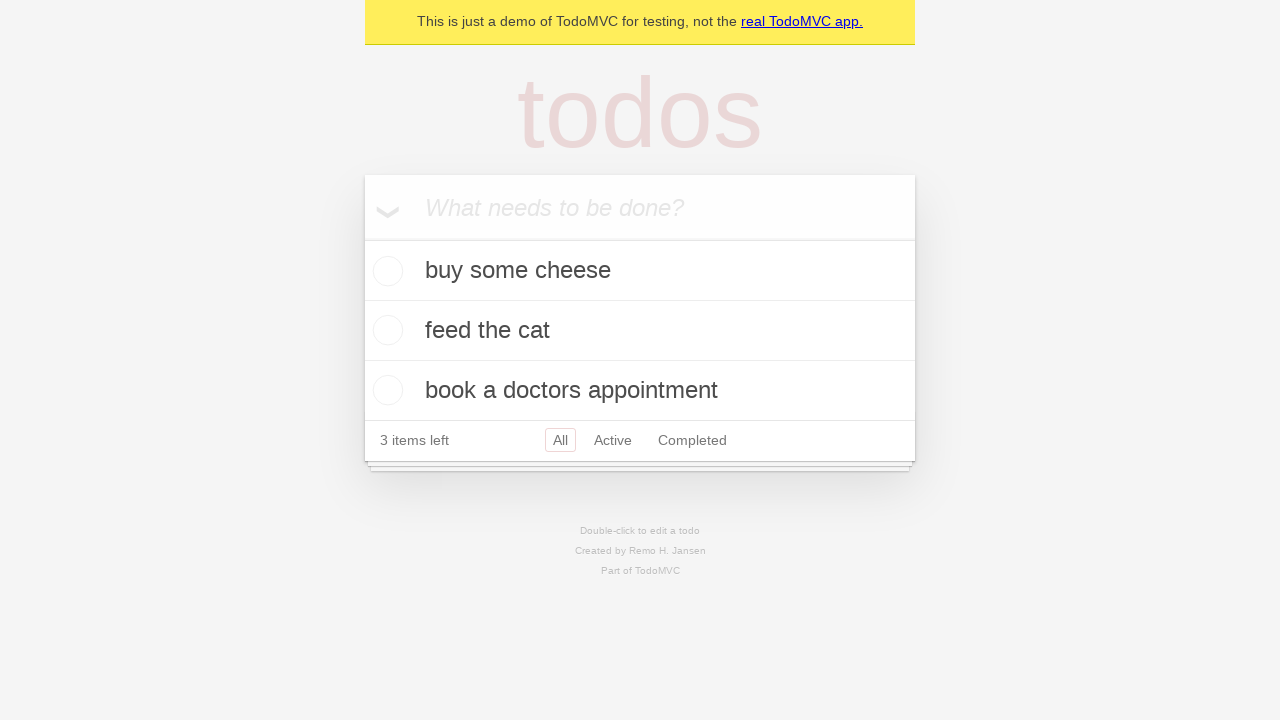

Waited for all 3 todo items to be created
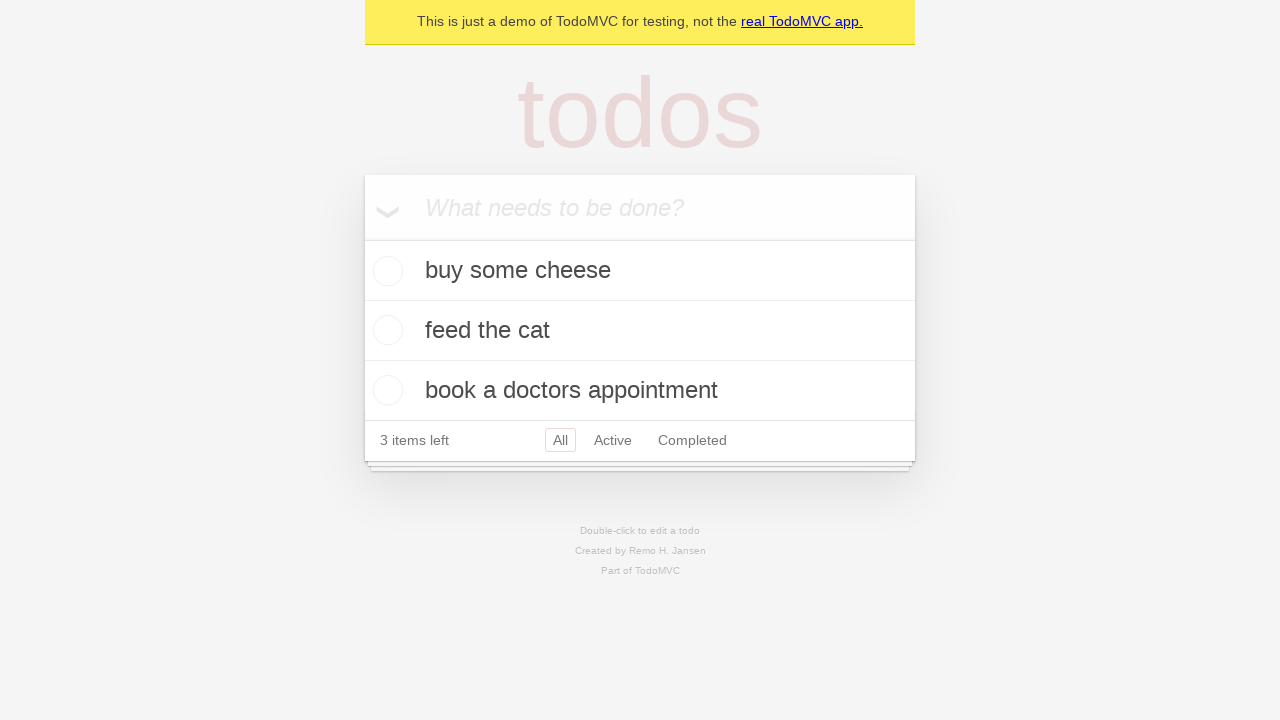

Double-clicked the second todo item to enter edit mode at (640, 331) on internal:testid=[data-testid="todo-item"s] >> nth=1
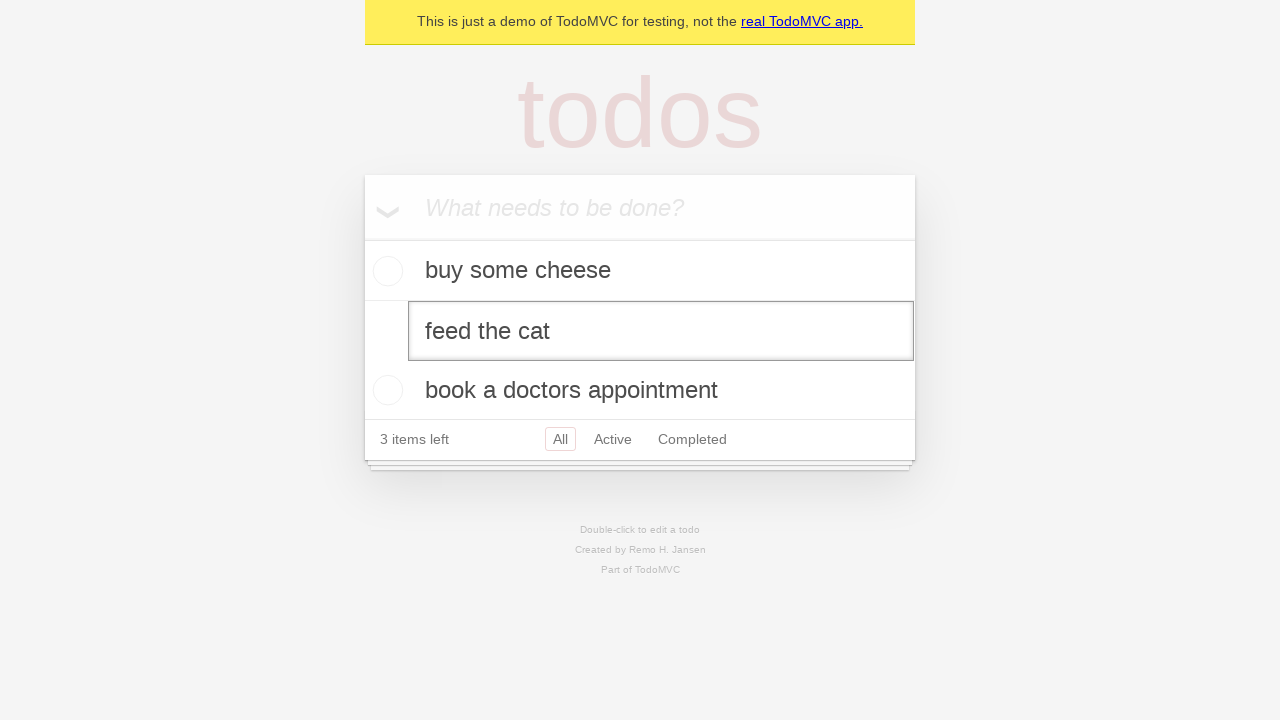

Filled edit box with 'buy some sausages' on internal:testid=[data-testid="todo-item"s] >> nth=1 >> internal:role=textbox[nam
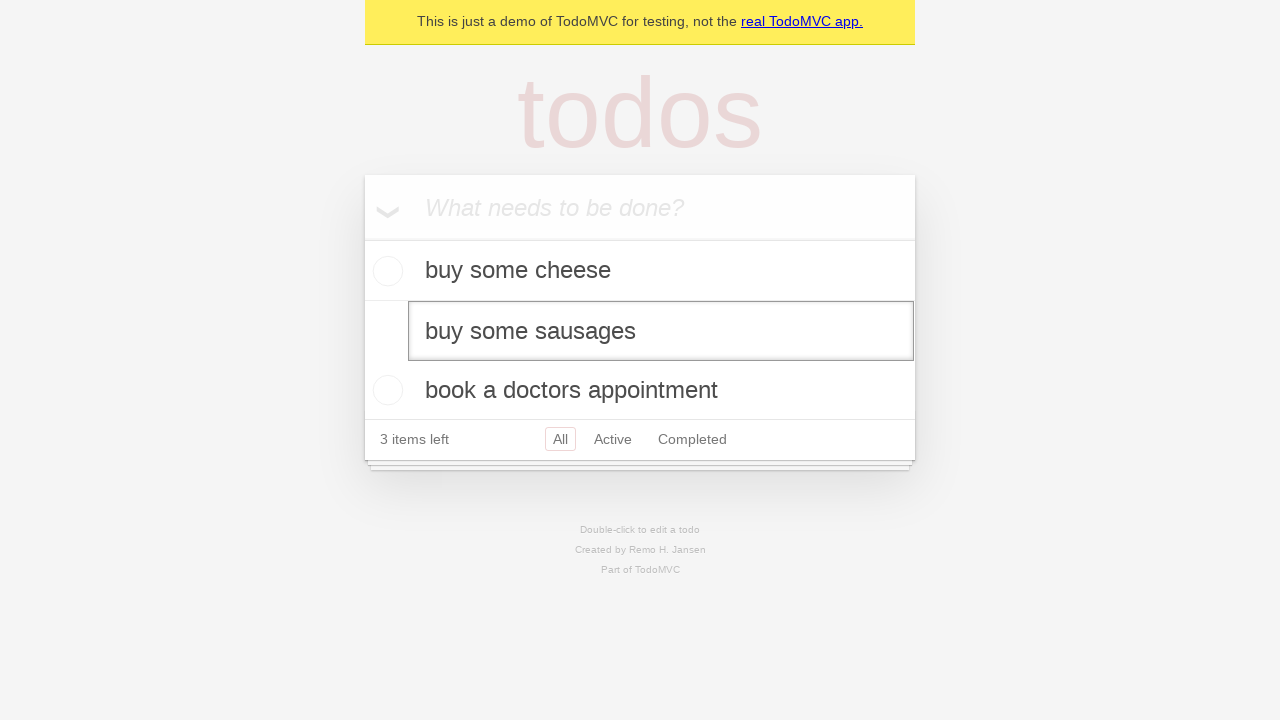

Pressed Escape to cancel the edit on internal:testid=[data-testid="todo-item"s] >> nth=1 >> internal:role=textbox[nam
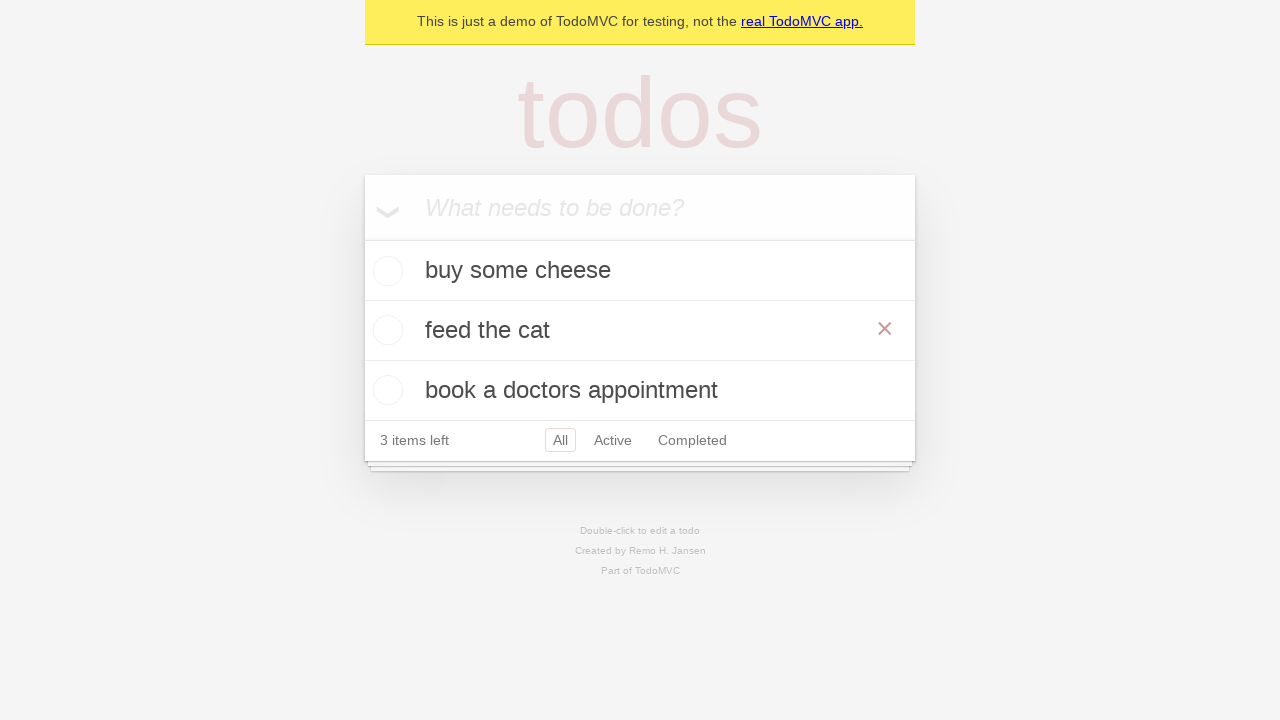

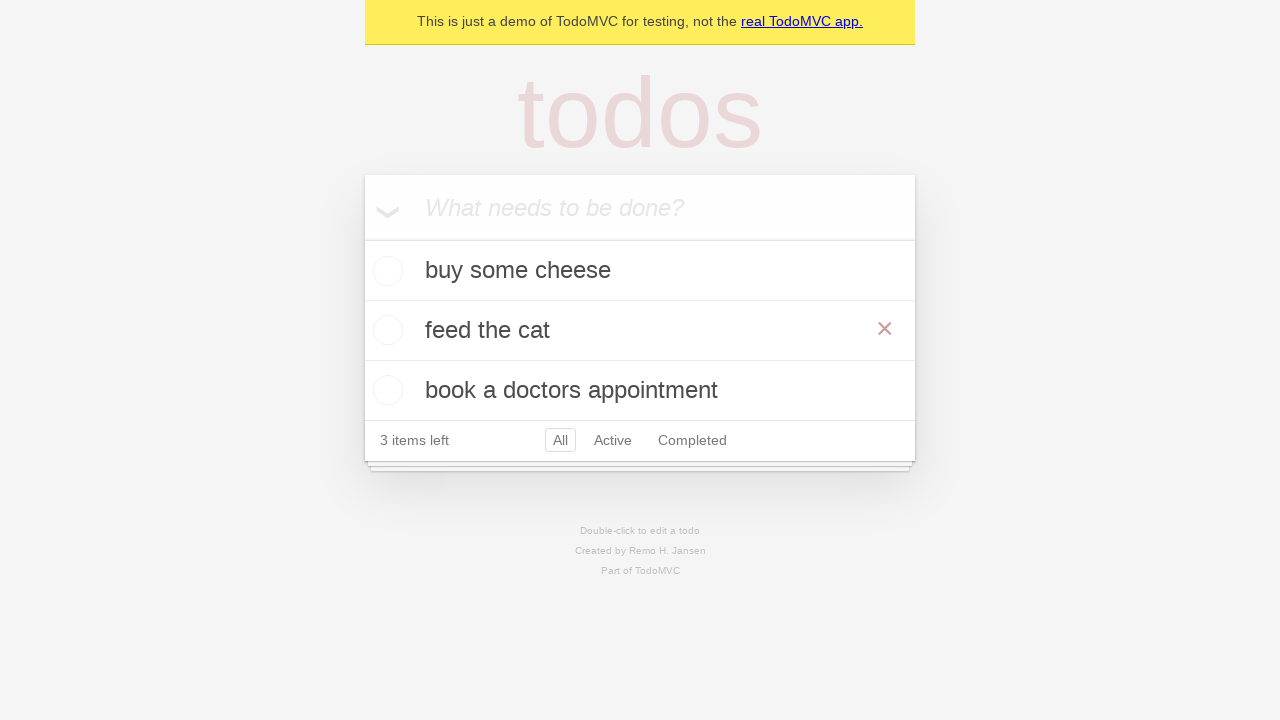